Tests the TodoMVC application by creating multiple todo items, marking some as completed, editing an item, filtering by active/completed status, and clearing completed items.

Starting URL: https://demo.playwright.dev/todomvc/

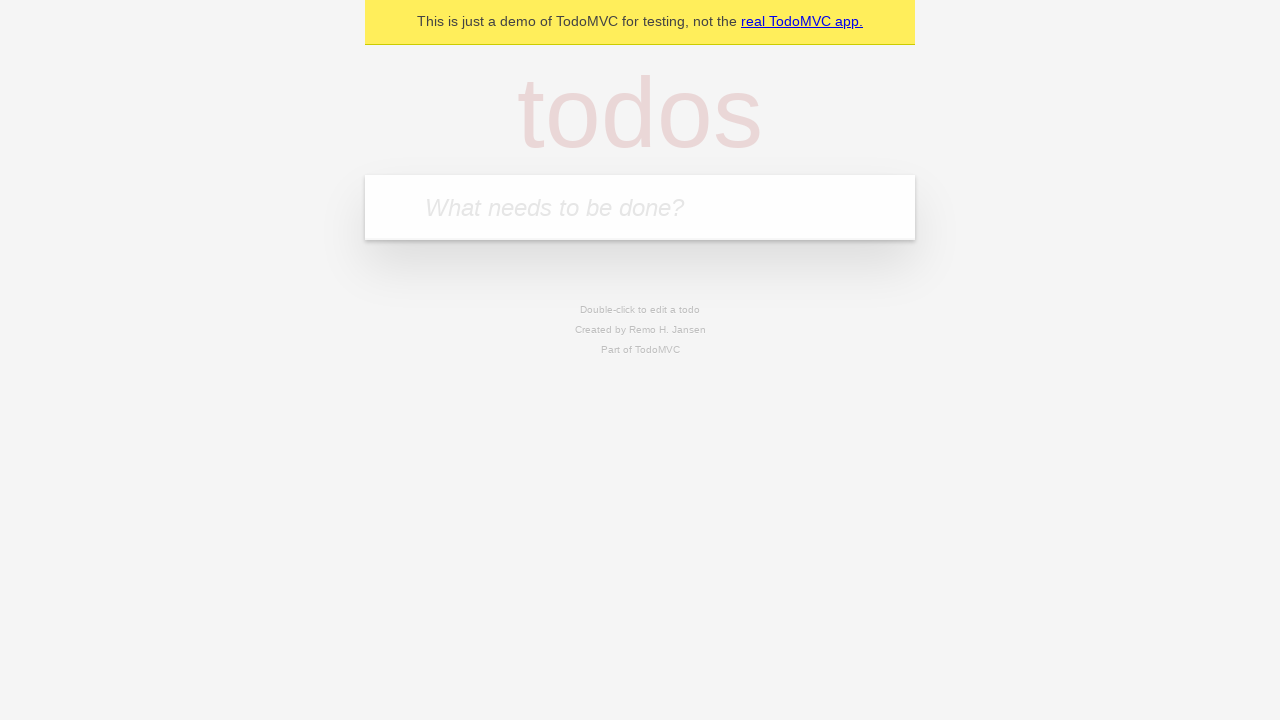

Located the 'What needs to be done?' input field
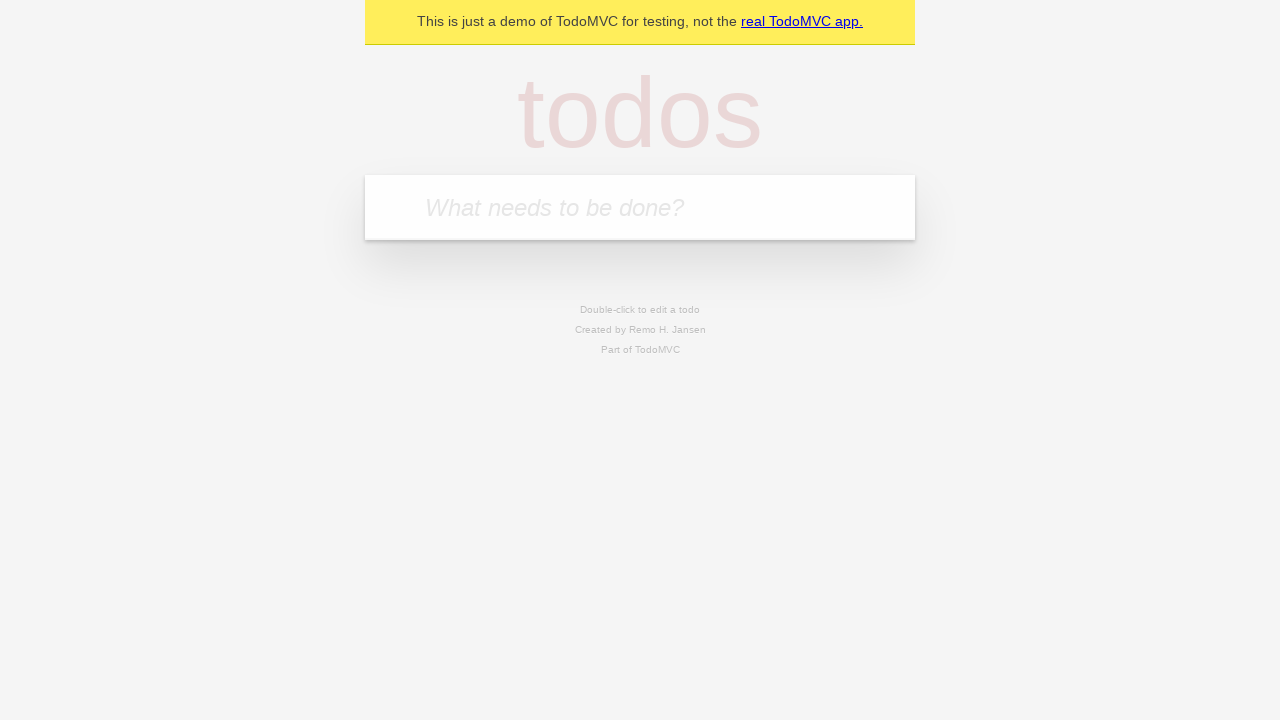

Filled first todo item with 'Xleb' on internal:attr=[placeholder="What needs to be done?"i]
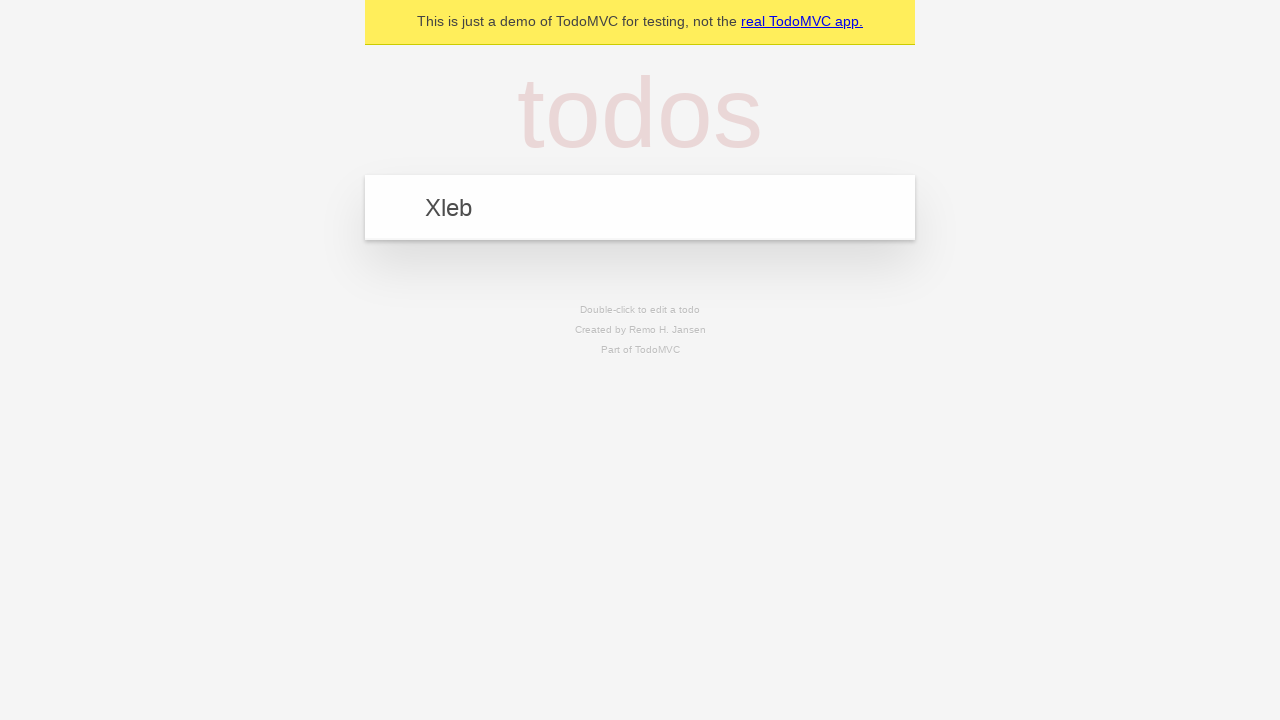

Pressed Enter to create first todo item 'Xleb' on internal:attr=[placeholder="What needs to be done?"i]
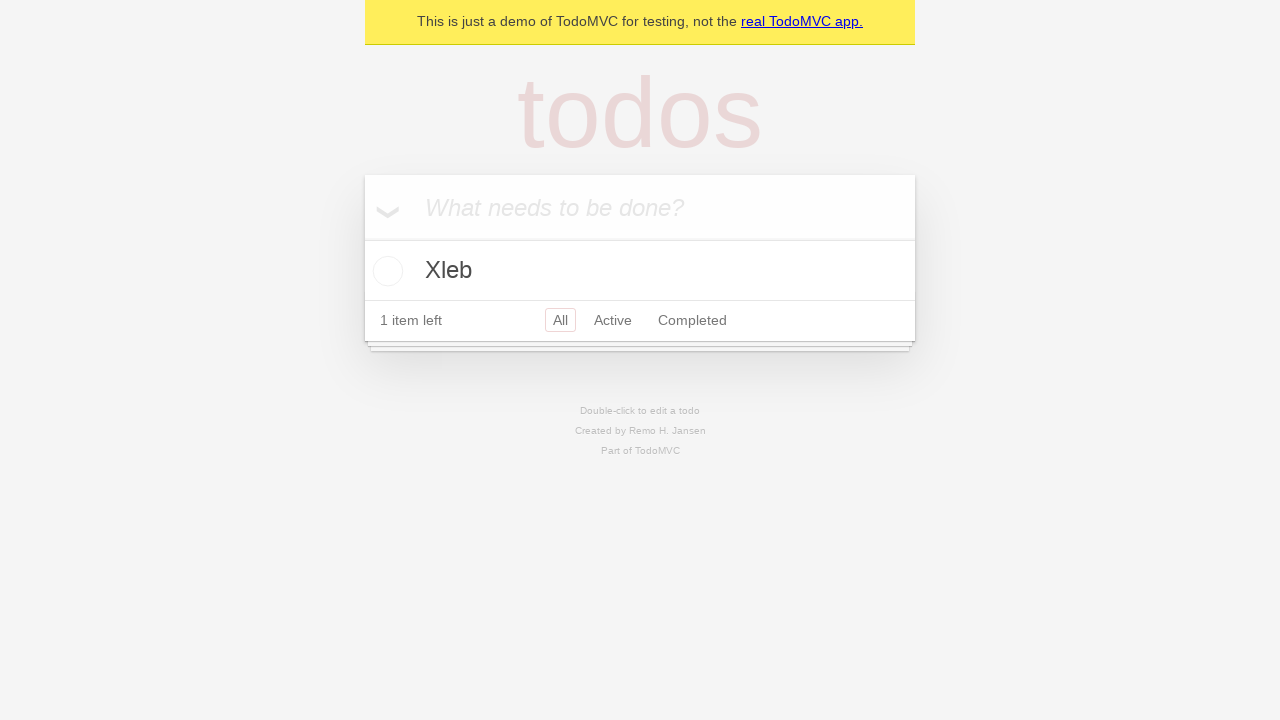

Filled second todo item with 'Miaso' on internal:attr=[placeholder="What needs to be done?"i]
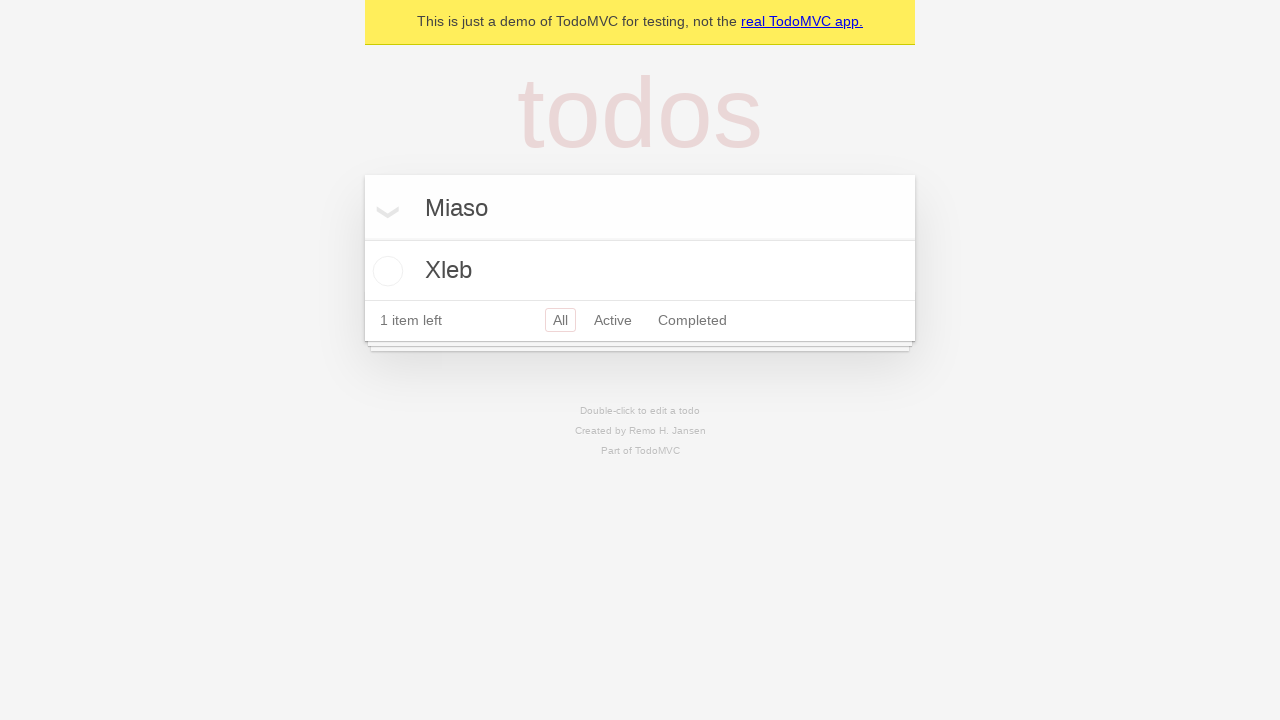

Pressed Enter to create second todo item 'Miaso' on internal:attr=[placeholder="What needs to be done?"i]
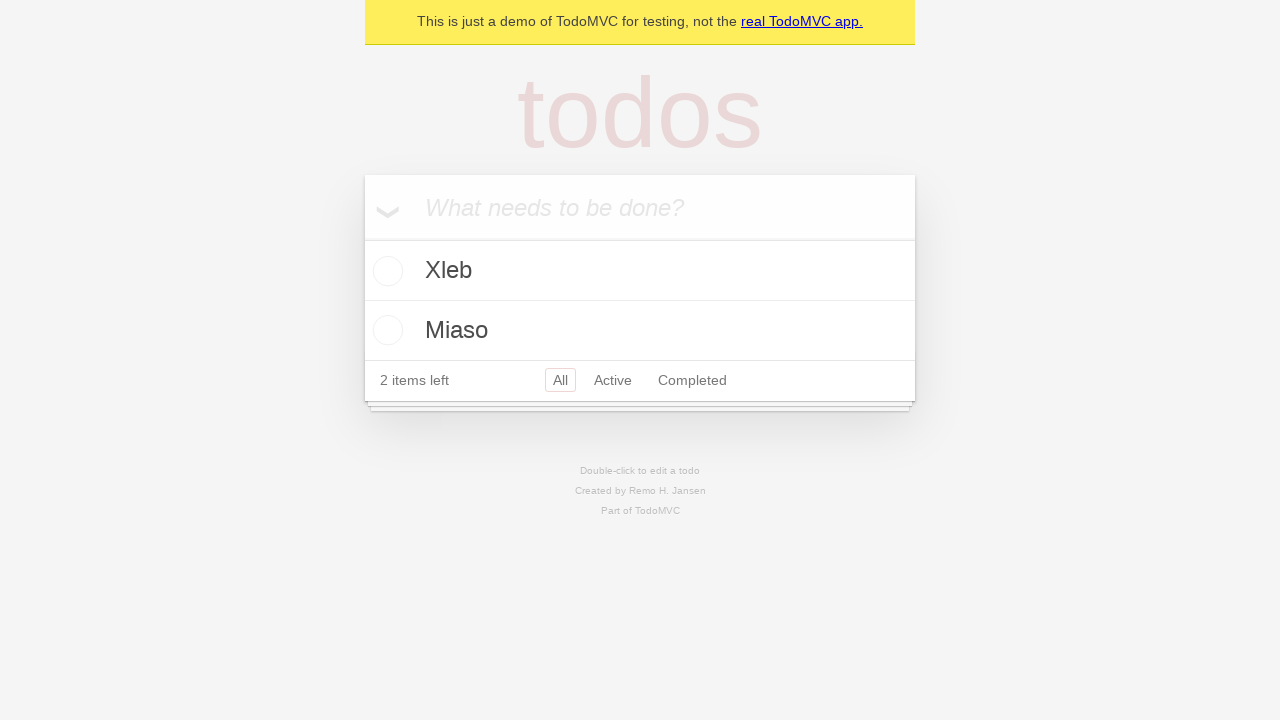

Filled third todo item with 'Mleko' on internal:attr=[placeholder="What needs to be done?"i]
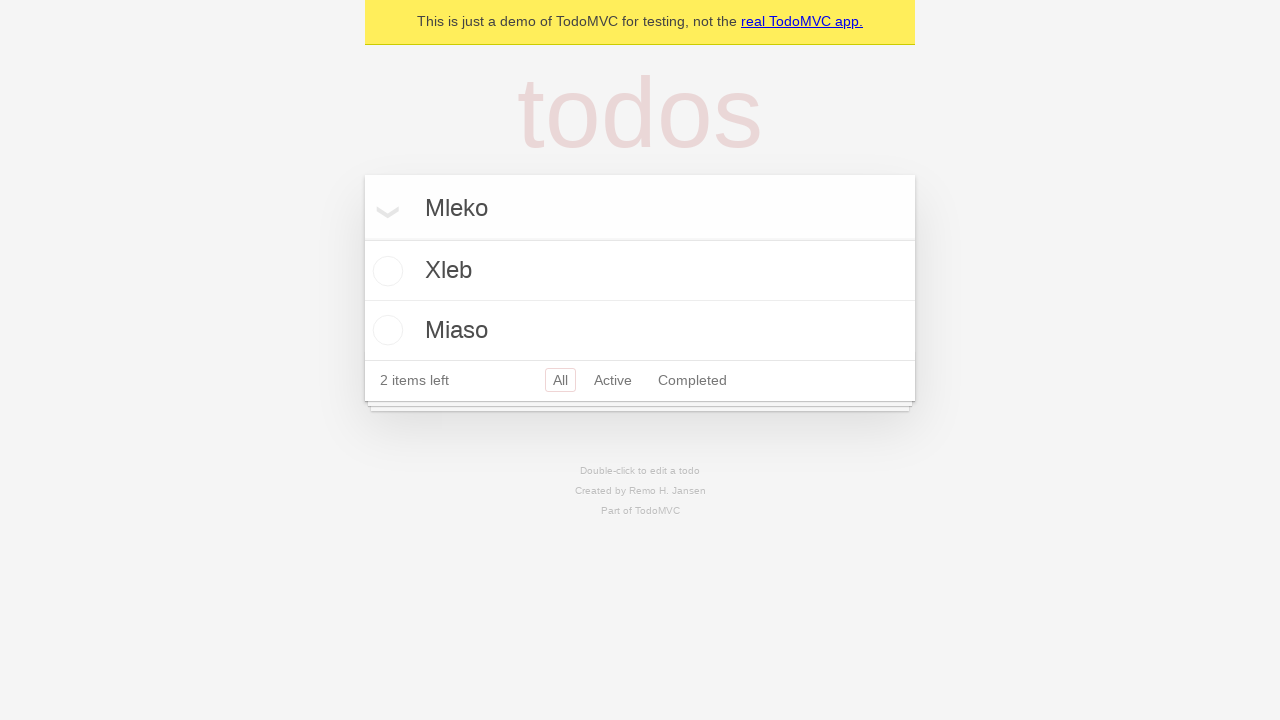

Pressed Enter to create third todo item 'Mleko' on internal:attr=[placeholder="What needs to be done?"i]
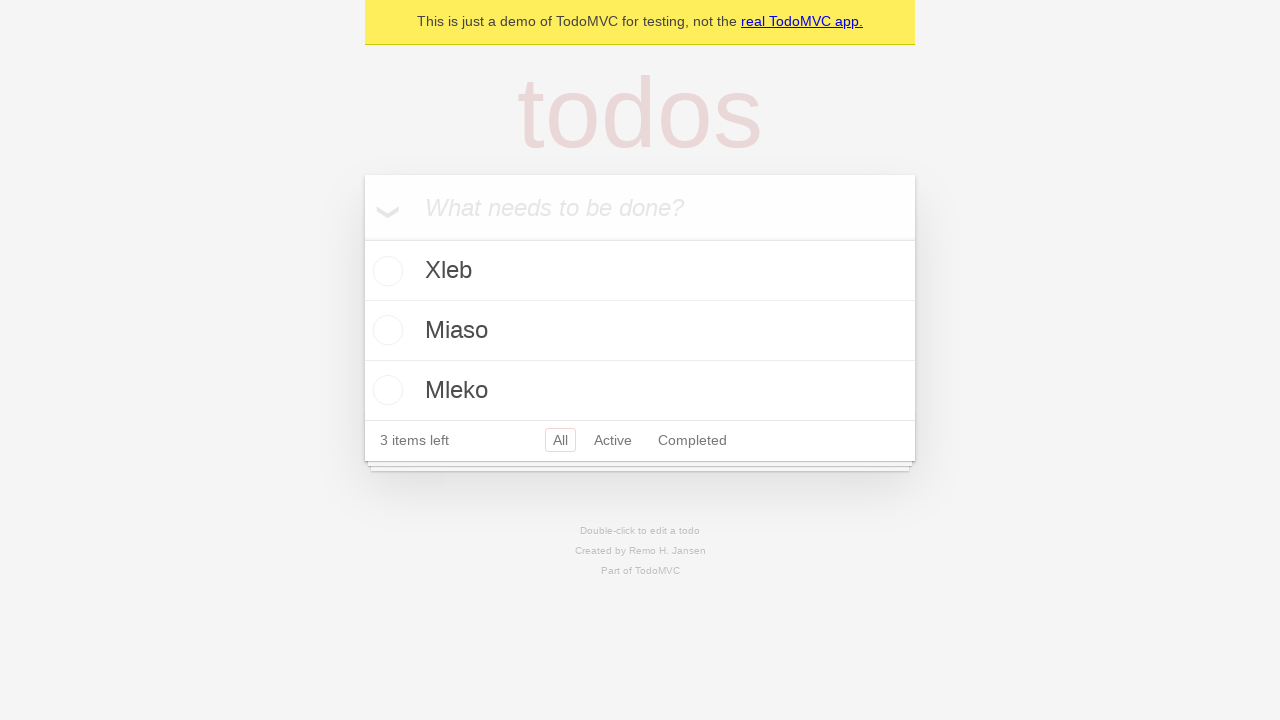

Located first todo item
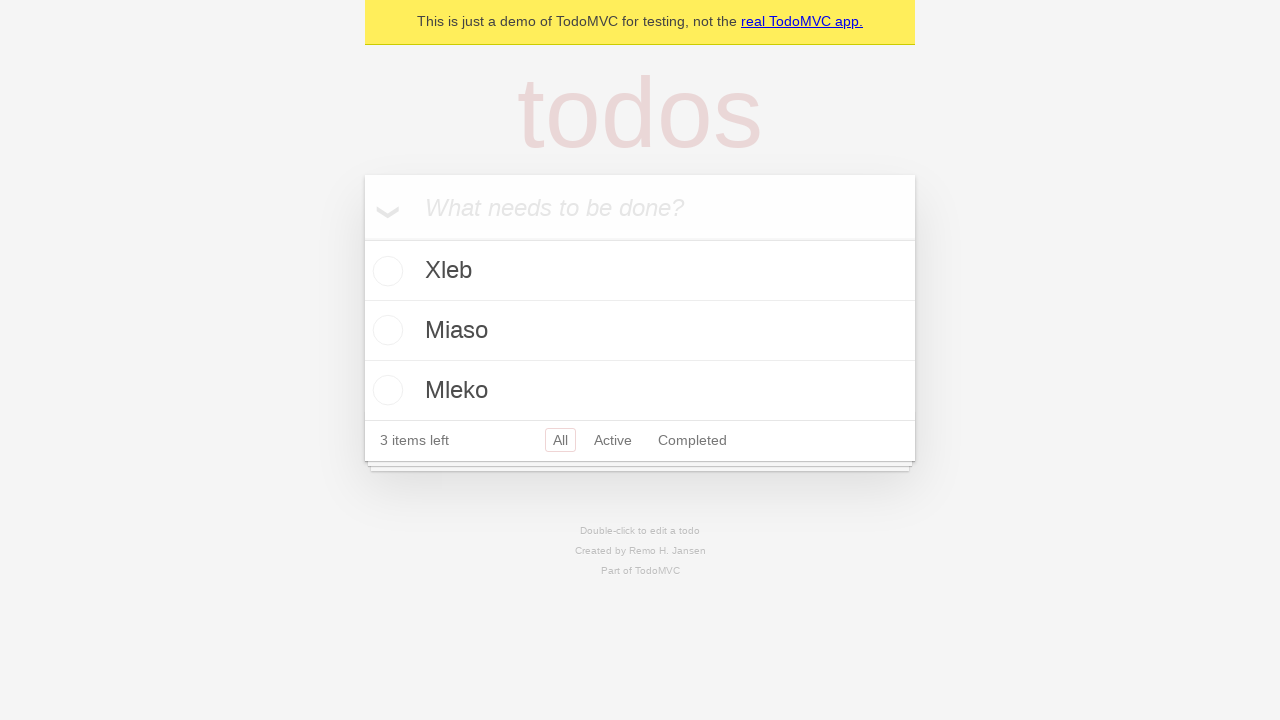

Marked first todo item 'Xleb' as completed at (385, 271) on internal:testid=[data-testid="todo-item"s] >> nth=0 >> internal:role=checkbox
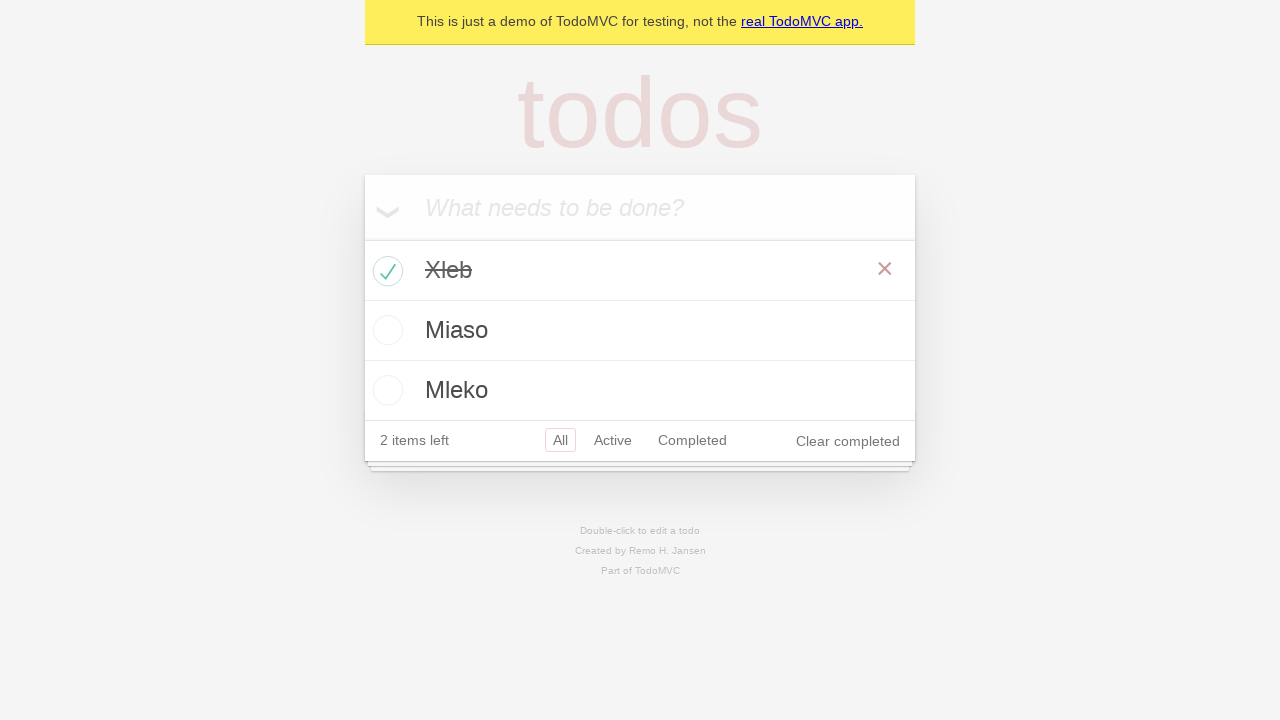

Located second todo item
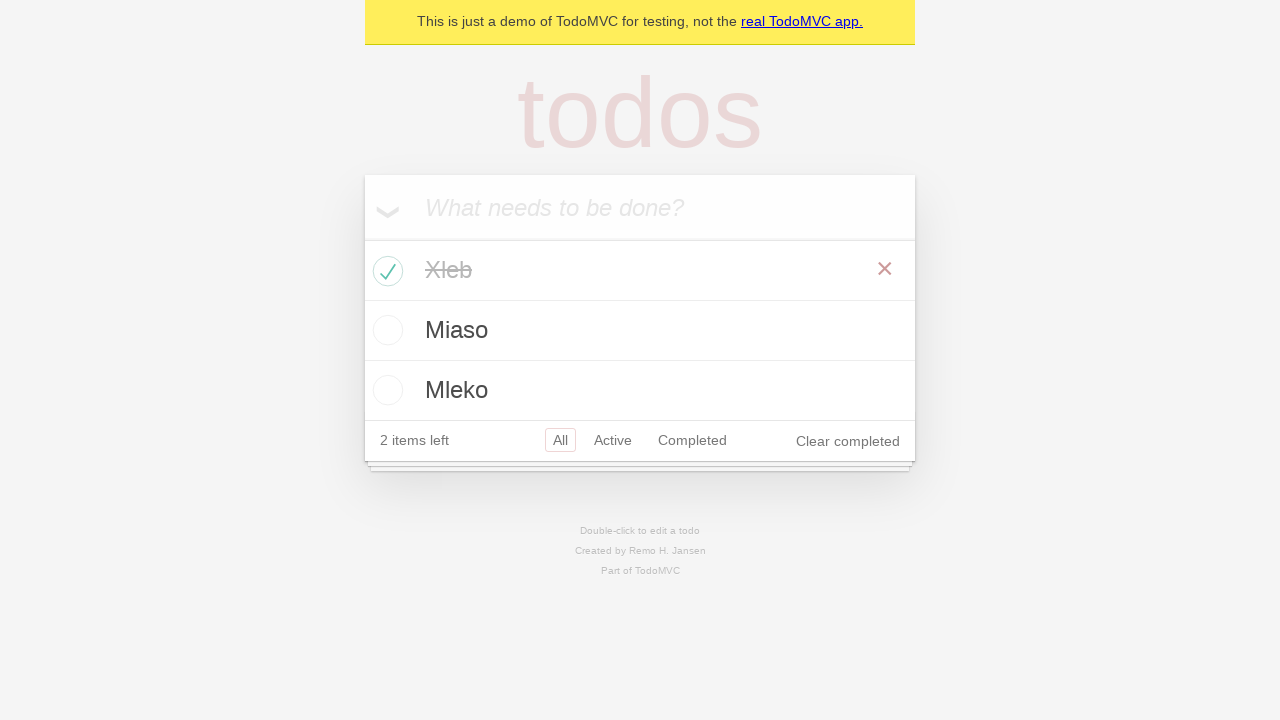

Marked second todo item 'Miaso' as completed at (385, 330) on internal:testid=[data-testid="todo-item"s] >> nth=1 >> internal:role=checkbox
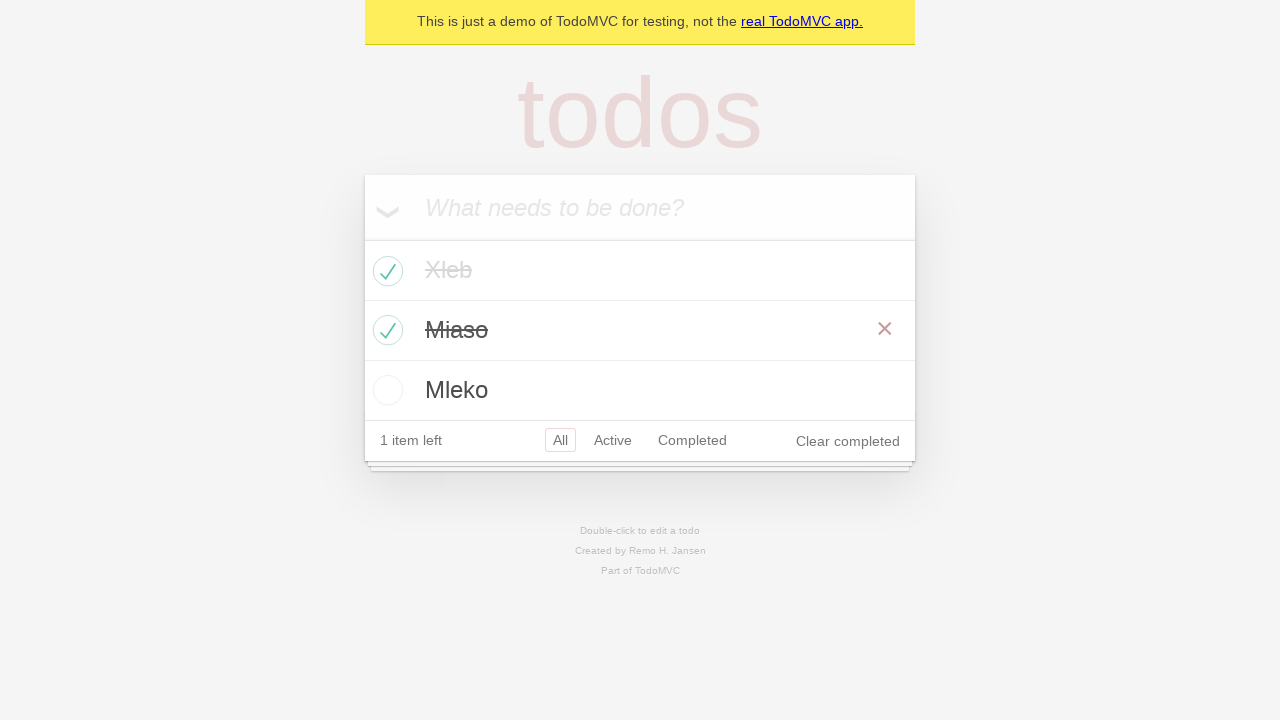

Double-clicked third todo item 'Mleko' to enter edit mode at (640, 390) on internal:text="Mleko"i
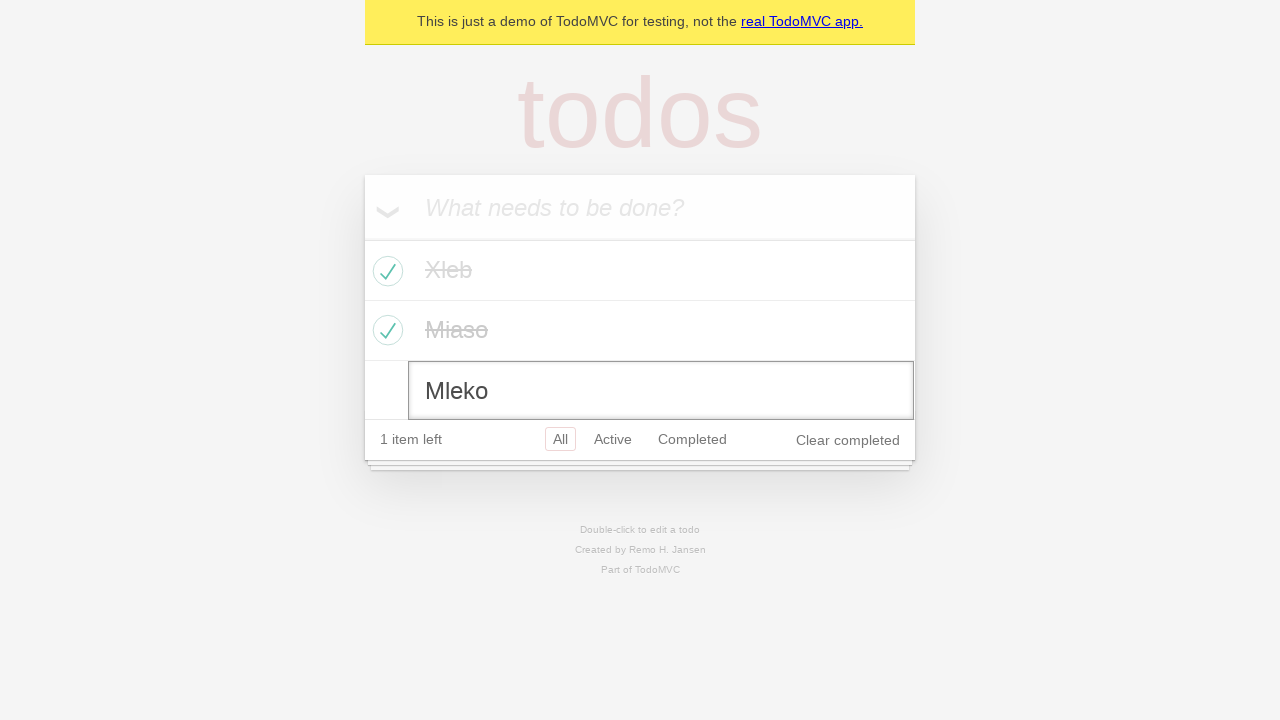

Edited third todo item text to 'Mleko-edited' on [value="Mleko"]
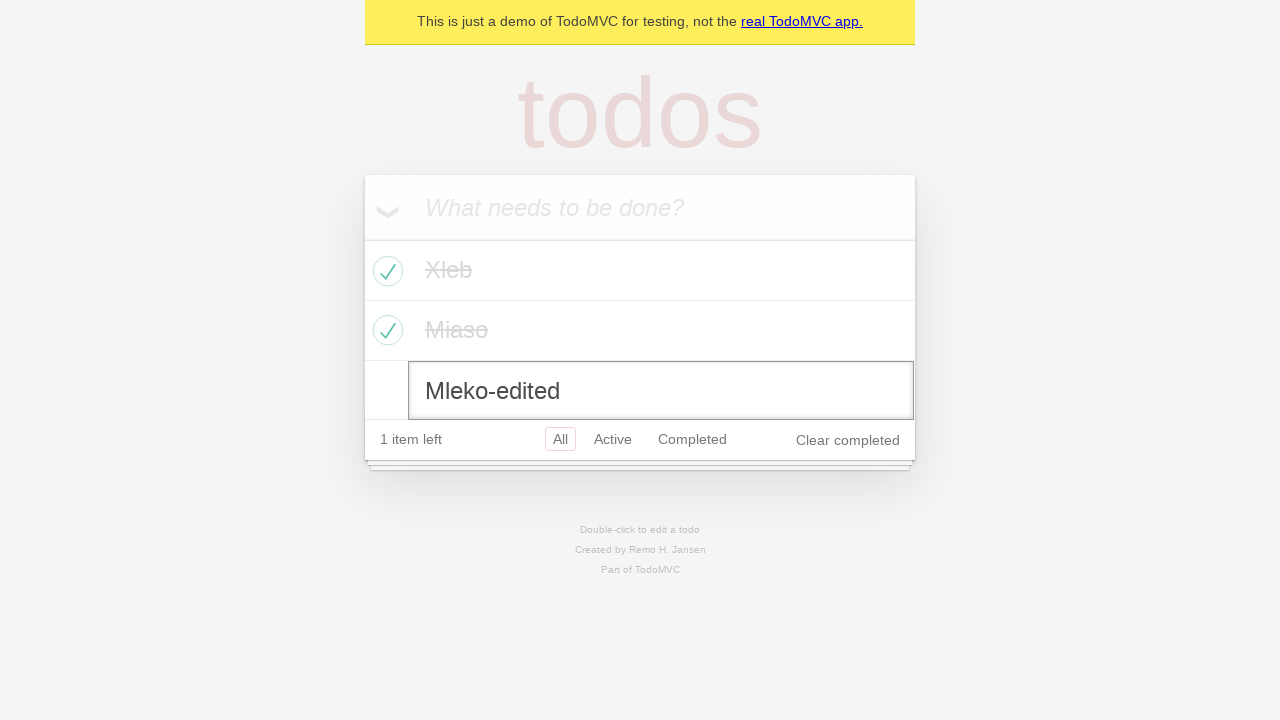

Clicked 'All' filter to show all todo items at (560, 439) on internal:role=link[name="All"i]
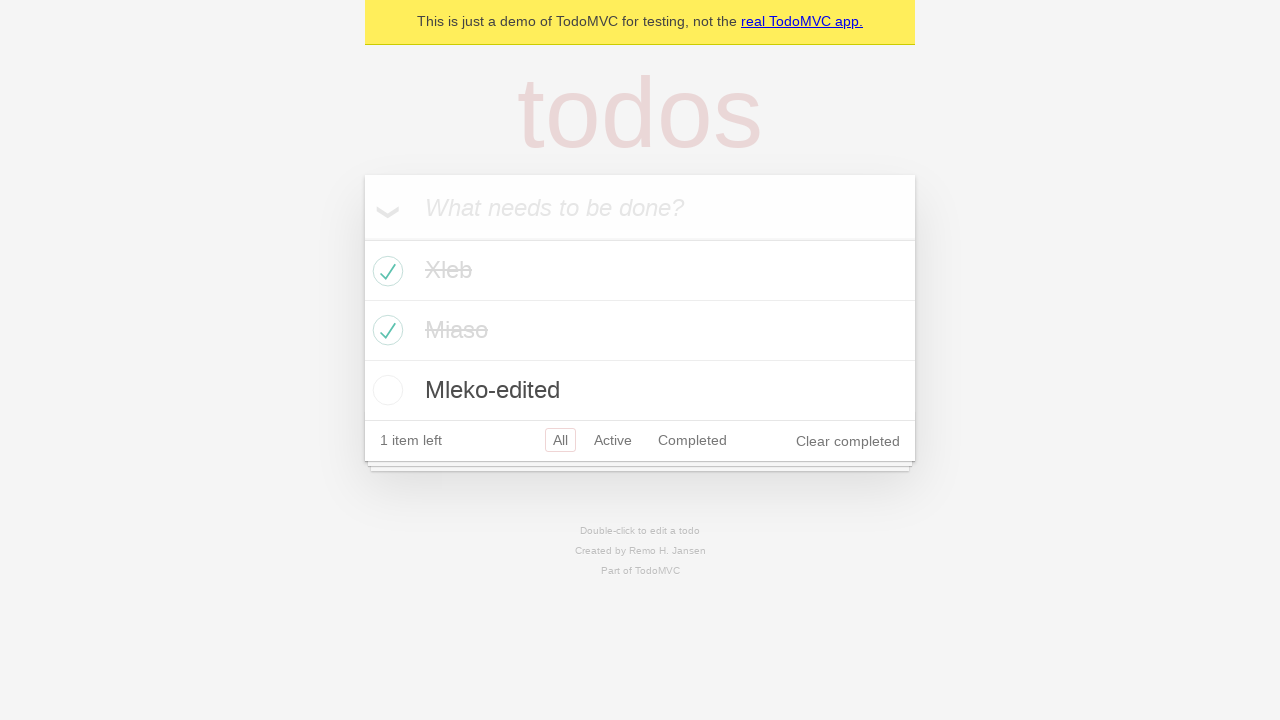

Clicked 'Active' filter to show only active (incomplete) todo items at (613, 440) on internal:role=link[name="Active"i]
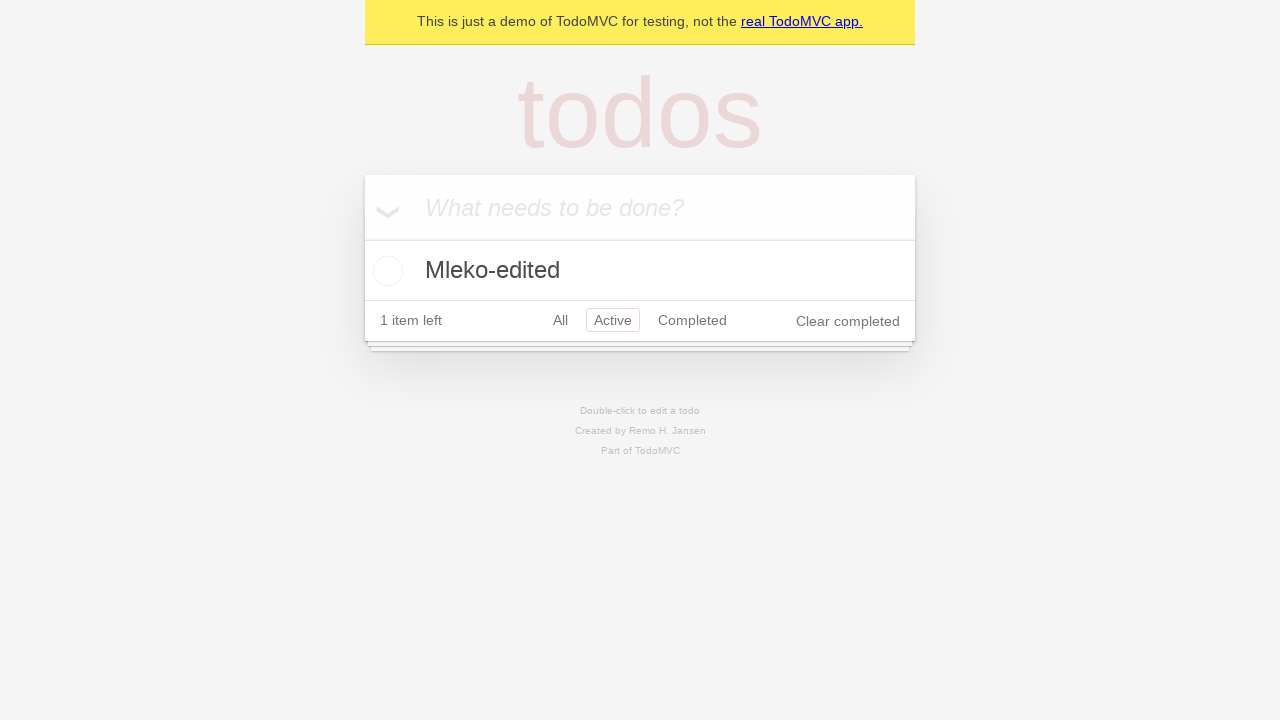

Clicked 'Completed' filter to show only completed todo items at (692, 320) on internal:role=link[name="Completed"i]
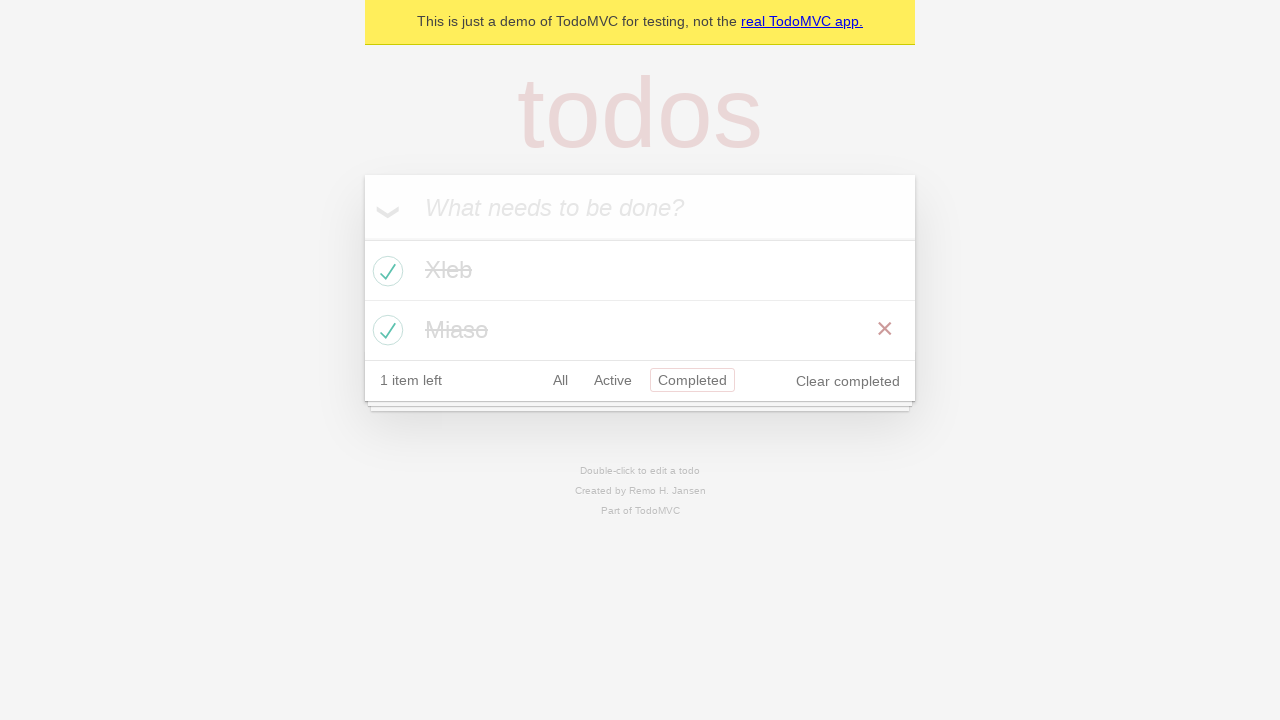

Clicked 'Clear completed' button to remove completed todo items at (848, 381) on .clear-completed
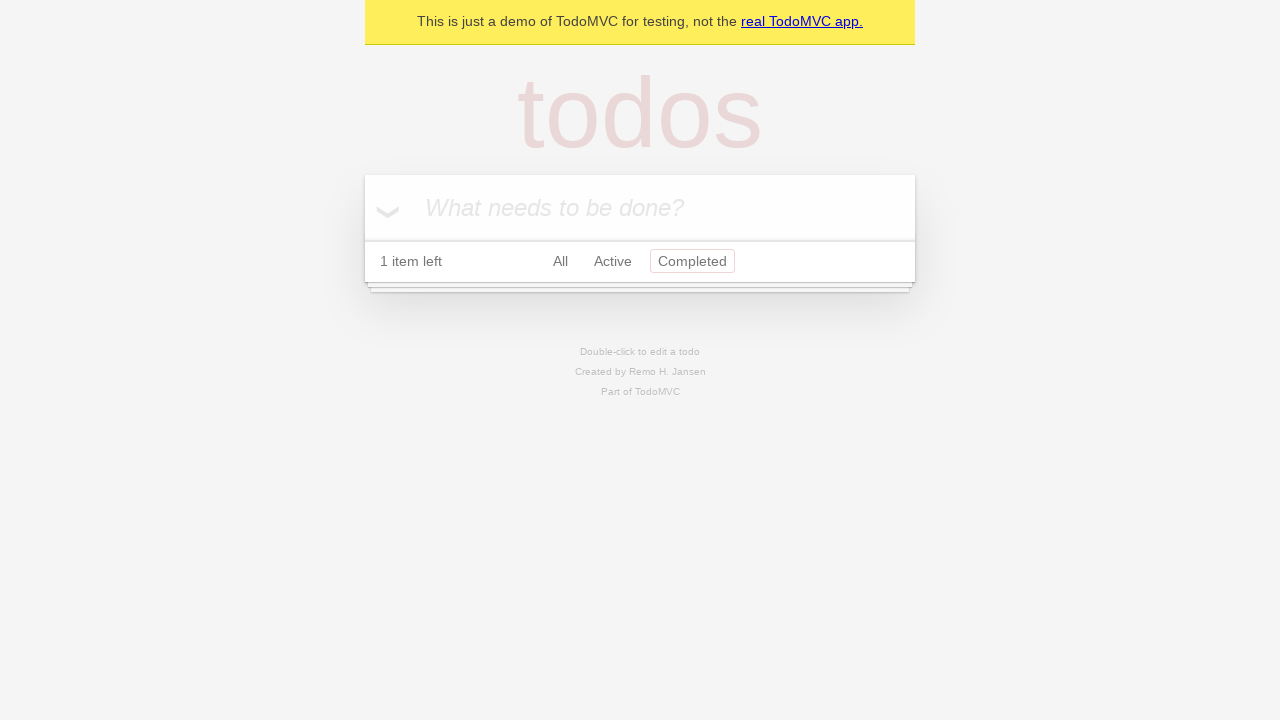

Clicked 'All' filter to view remaining todo items at (560, 261) on internal:role=link[name="All"i]
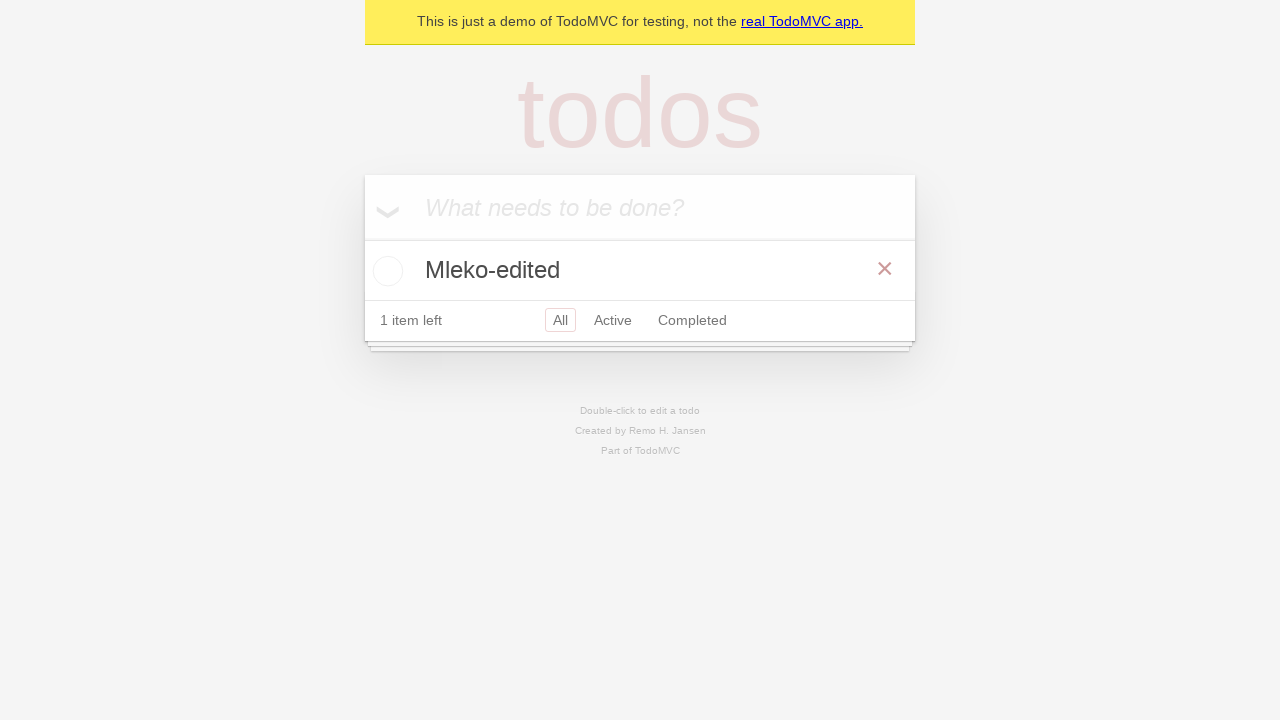

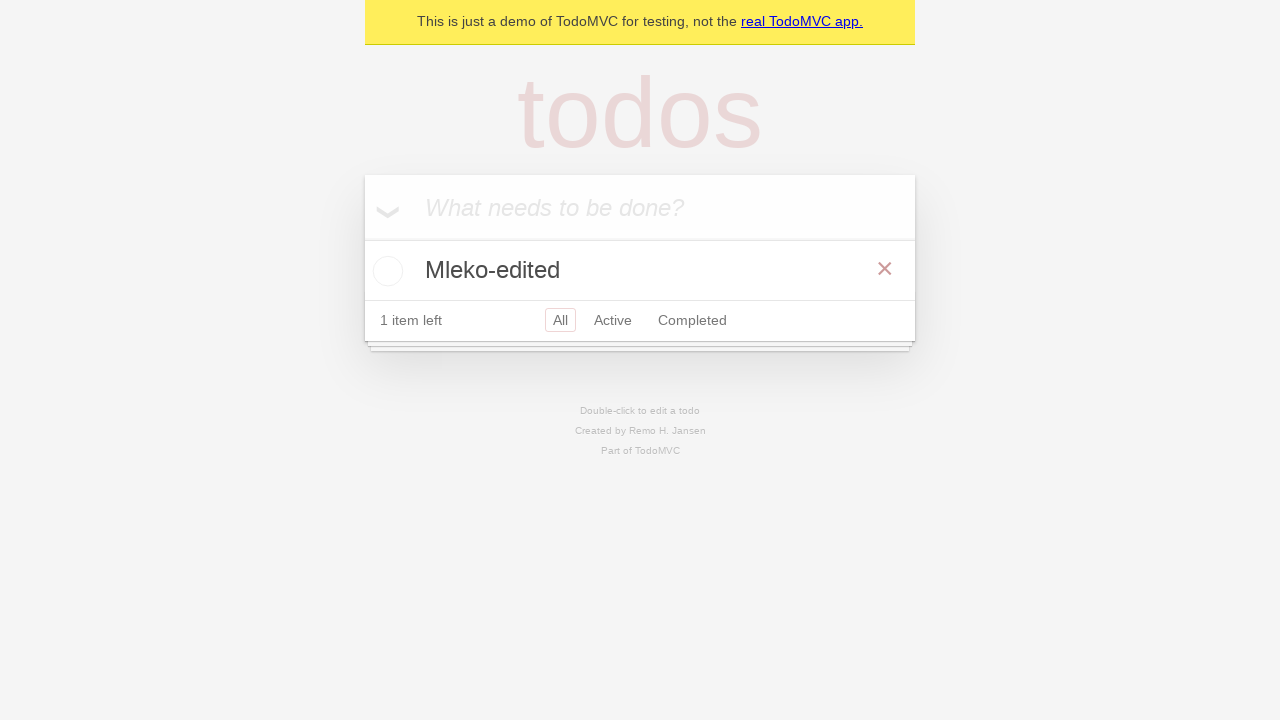